Navigates to WebdriverIO homepage and retrieves the subtitle text

Starting URL: https://webdriver.io

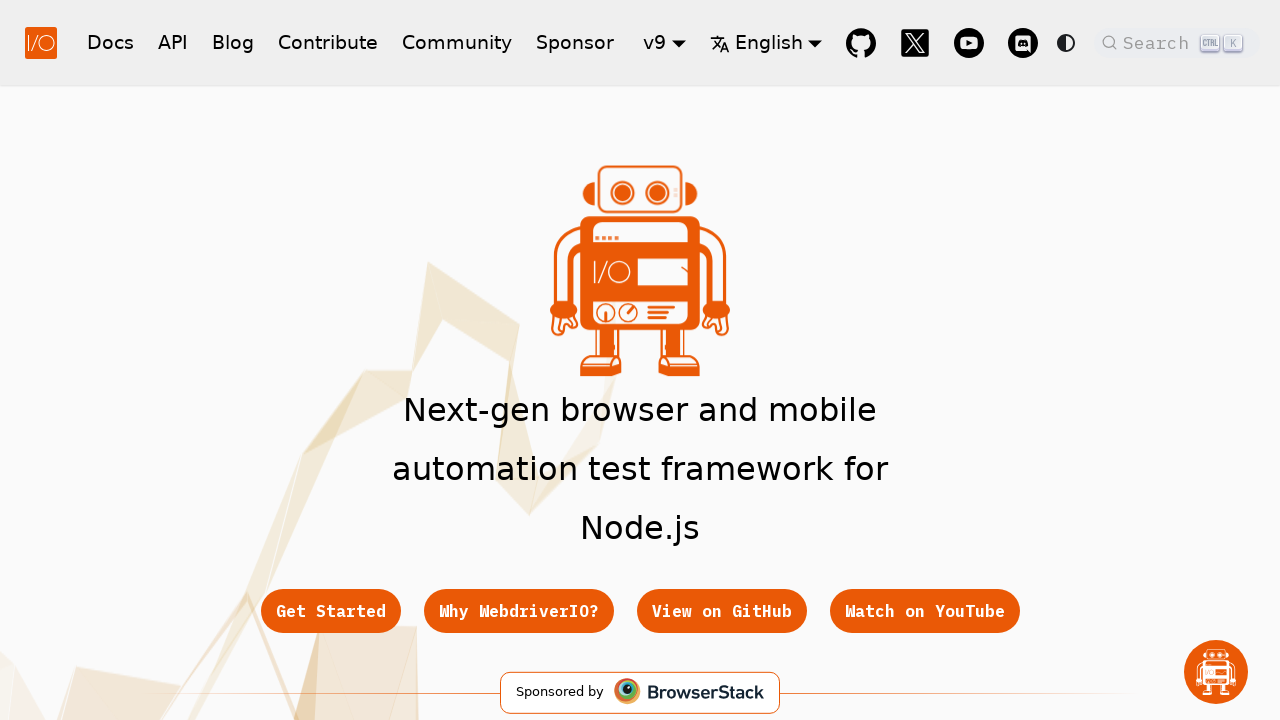

Waited for subtitle element to be present on WebdriverIO homepage
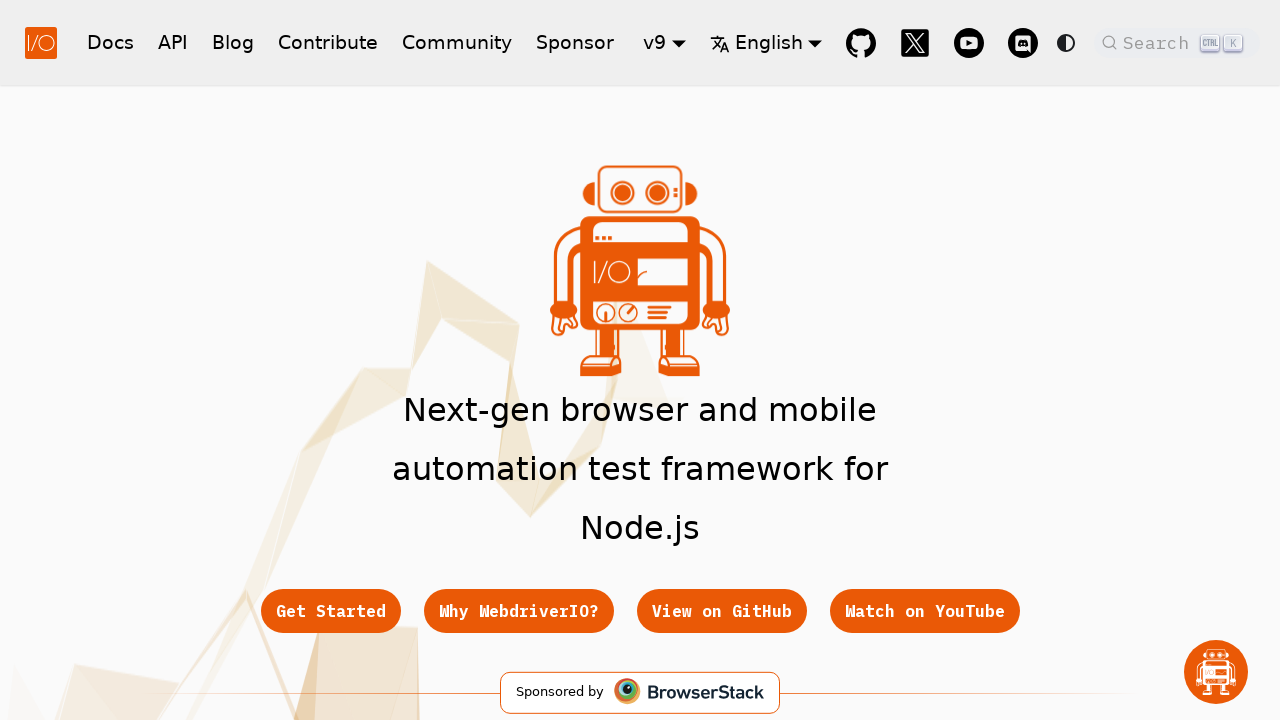

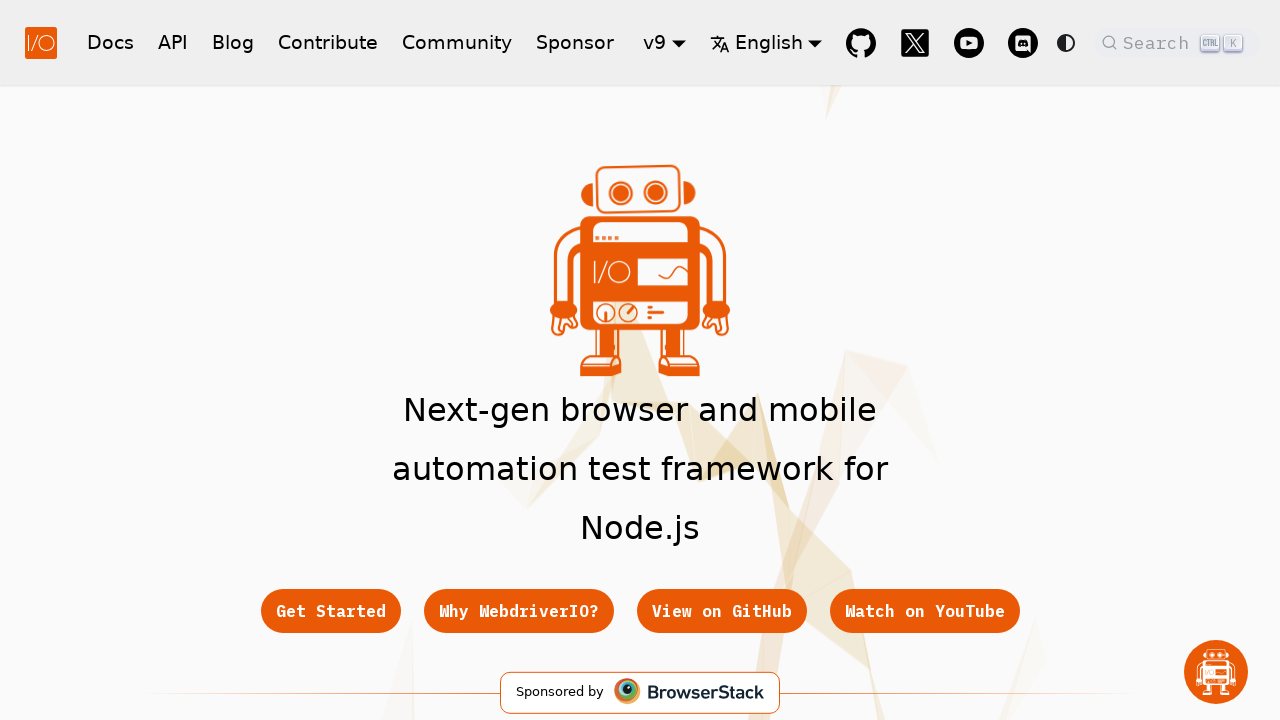